Tests that clicking clear completed removes completed items

Starting URL: https://demo.playwright.dev/todomvc

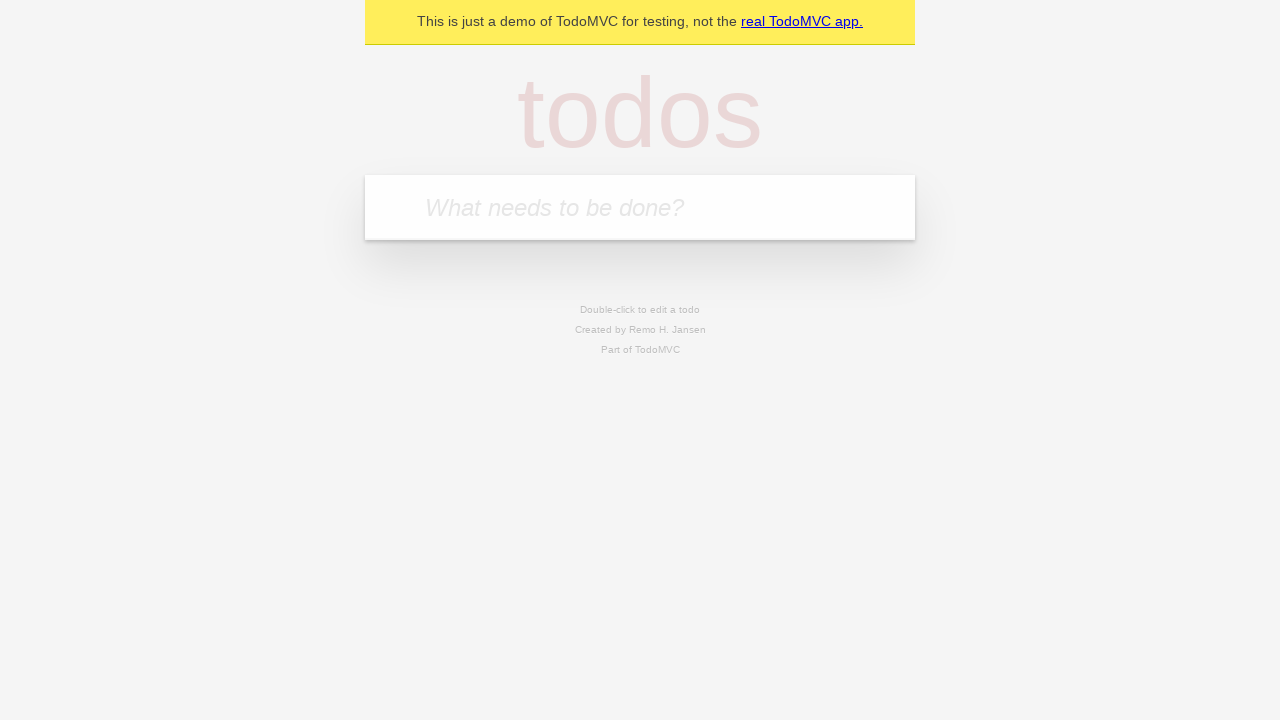

Filled new todo input with 'buy some cheese' on .new-todo
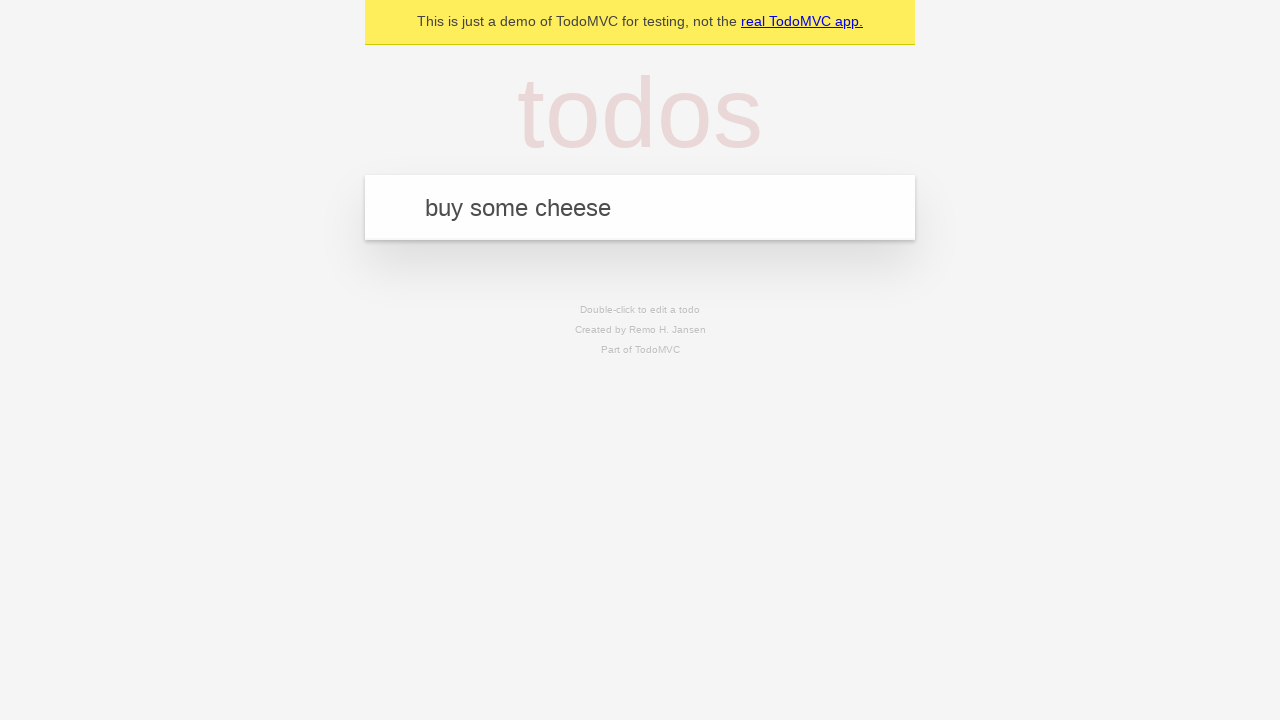

Pressed Enter to create first todo 'buy some cheese' on .new-todo
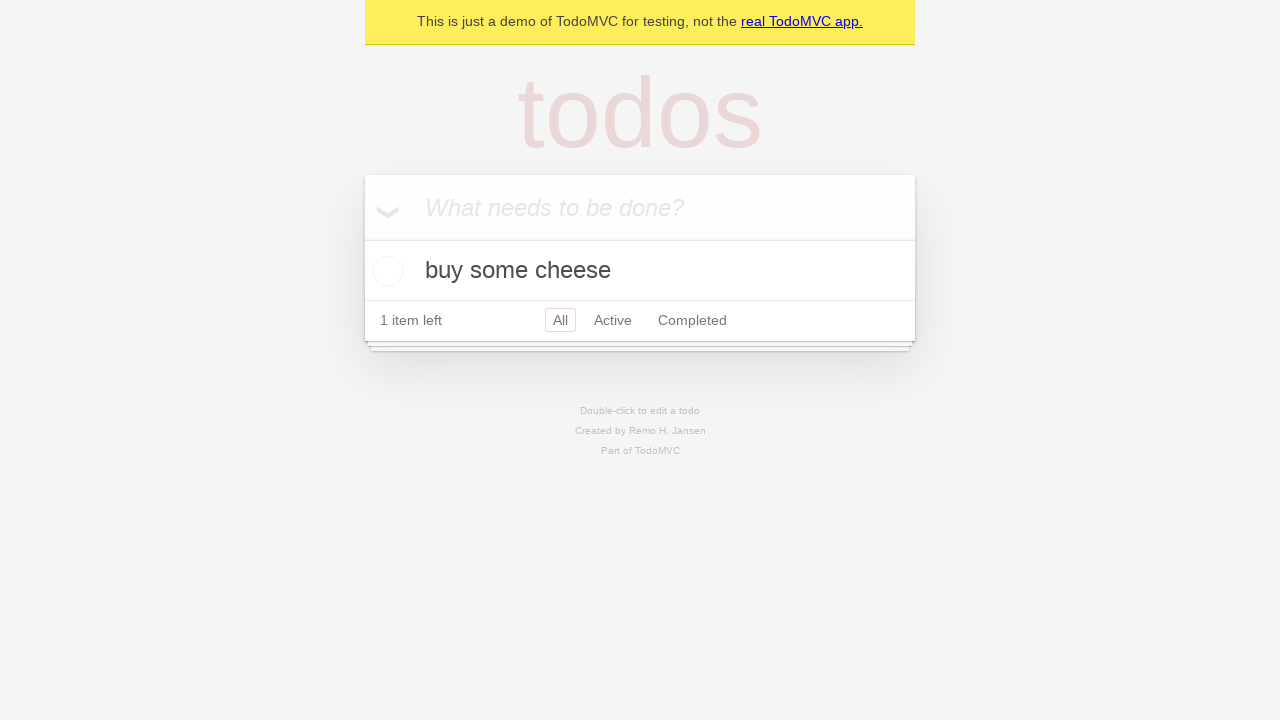

Filled new todo input with 'feed the cat' on .new-todo
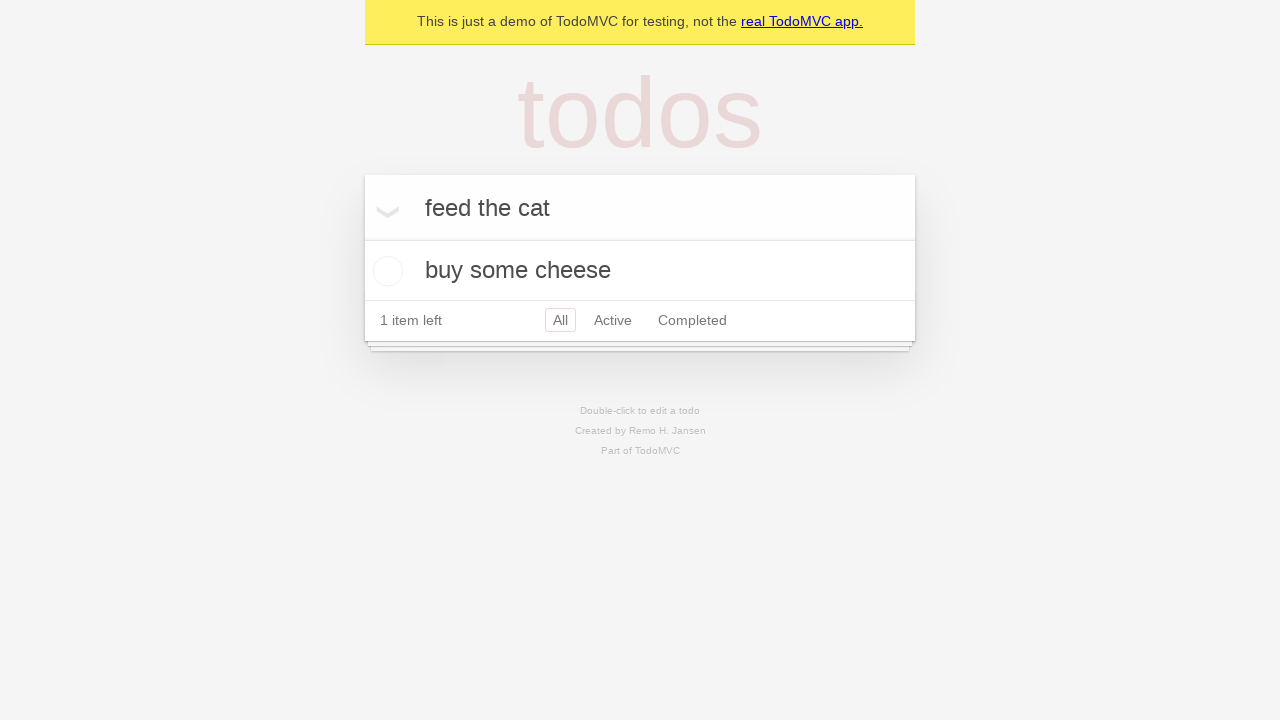

Pressed Enter to create second todo 'feed the cat' on .new-todo
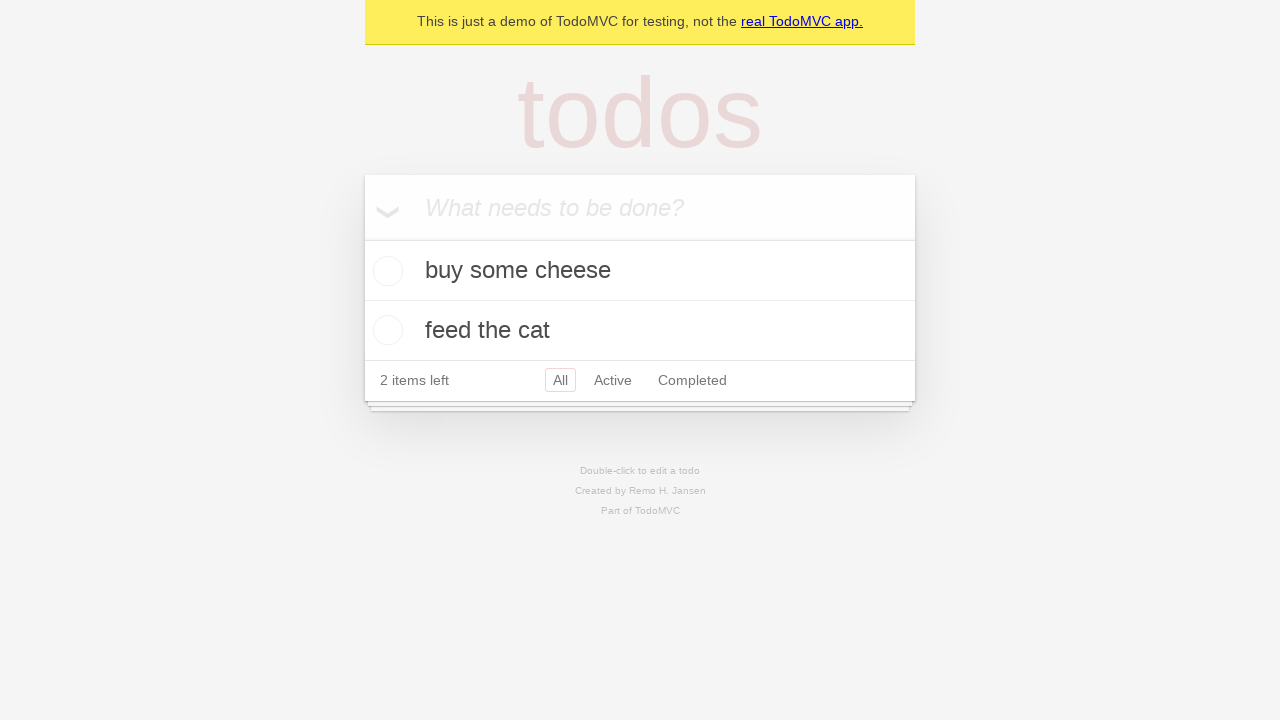

Filled new todo input with 'book a doctors appointment' on .new-todo
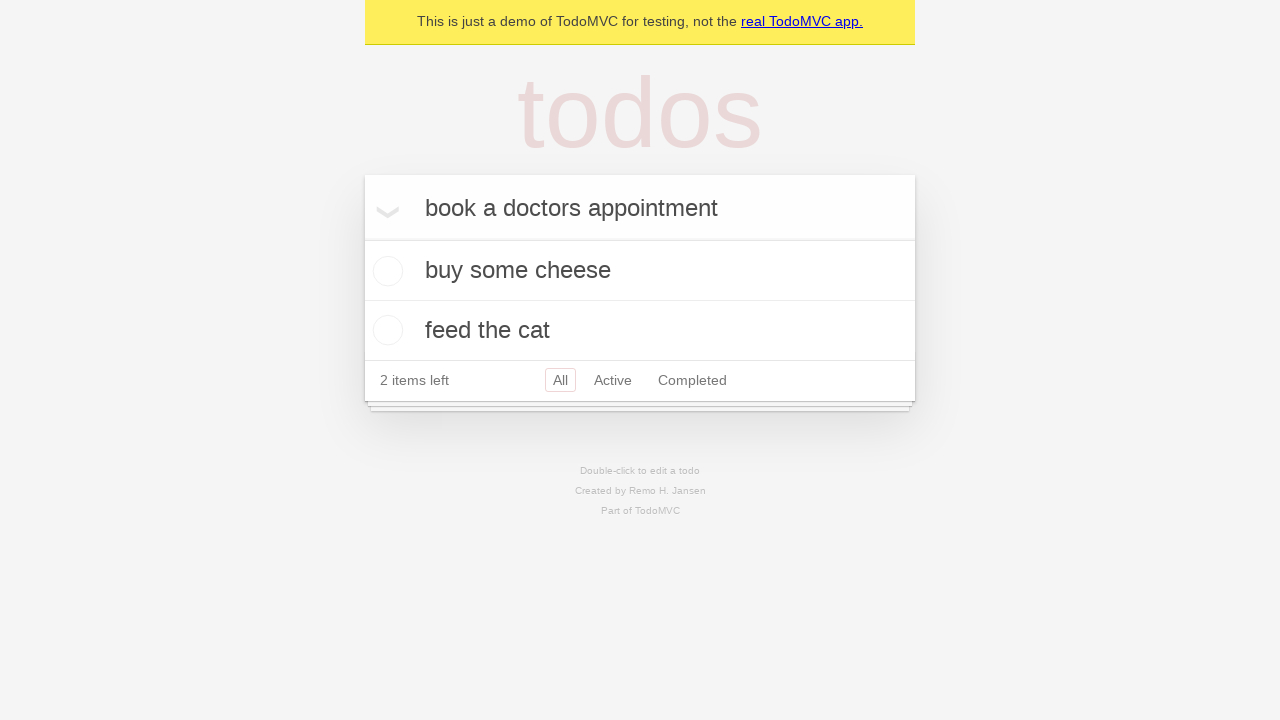

Pressed Enter to create third todo 'book a doctors appointment' on .new-todo
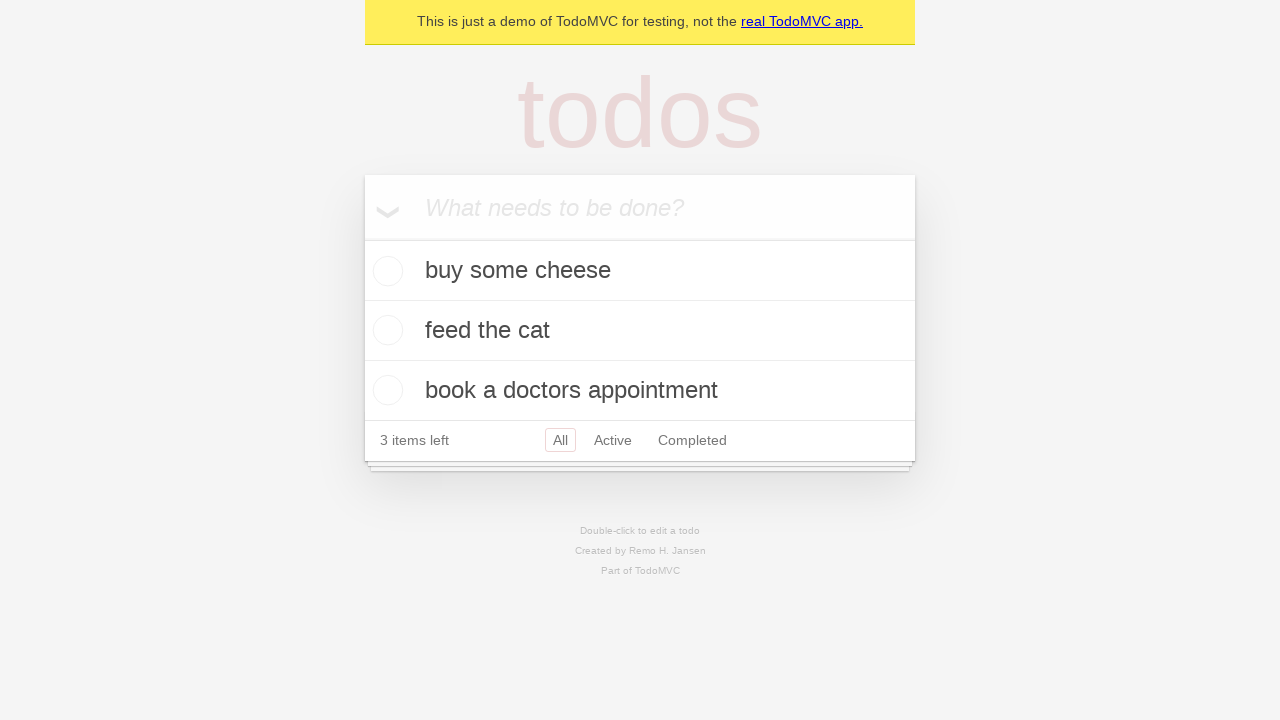

Checked the second todo 'feed the cat' as completed at (385, 330) on .todo-list li >> nth=1 >> .toggle
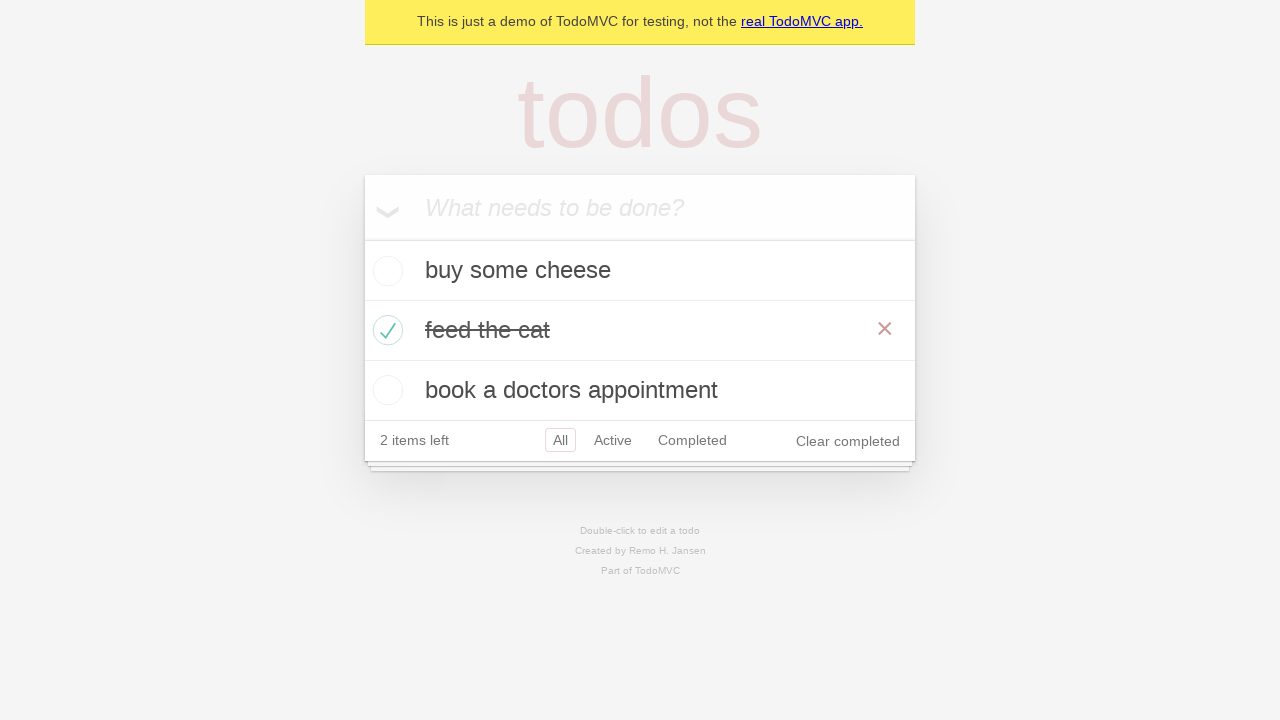

Clicked 'Clear completed' button to remove completed items at (848, 441) on .clear-completed
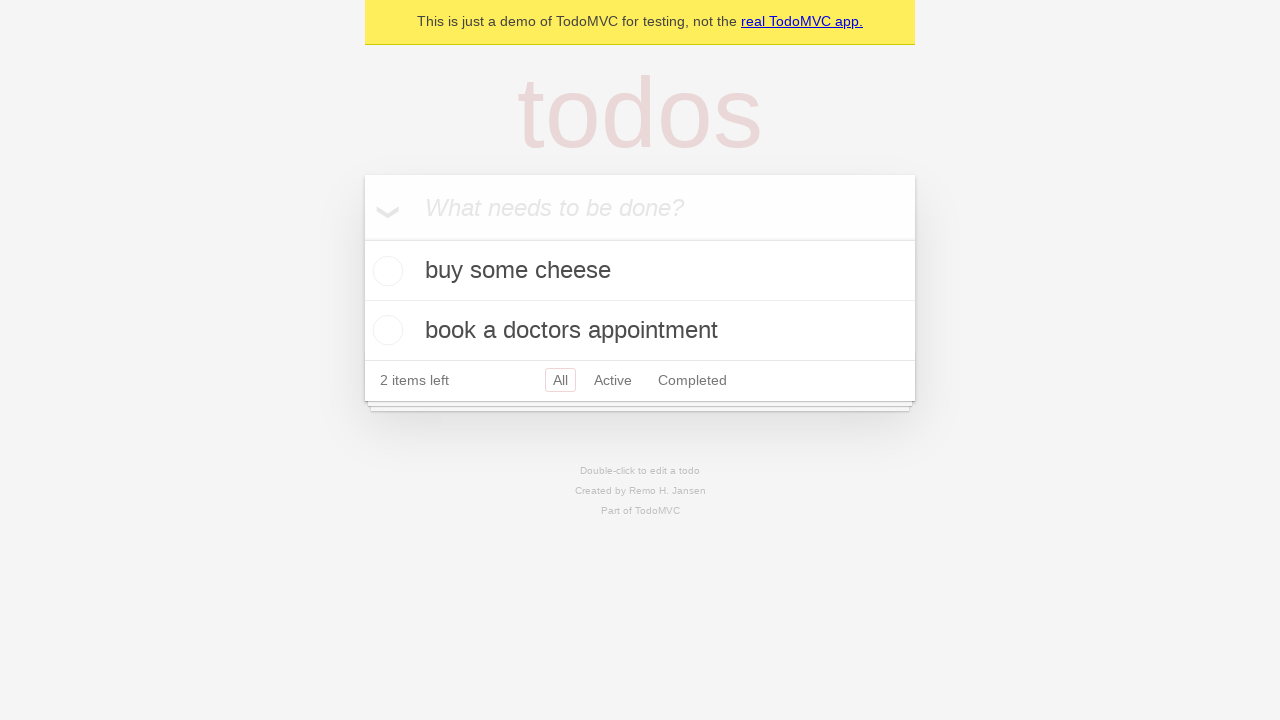

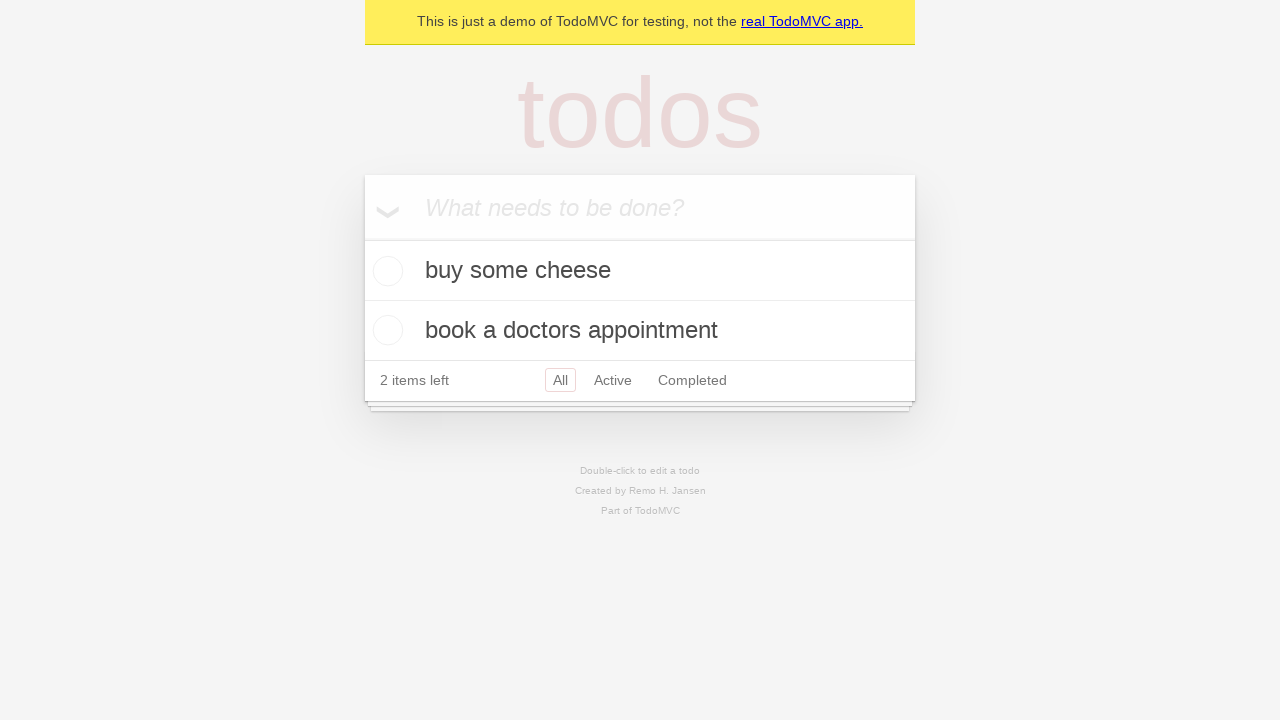